Tests opening the second article on a news page by clicking on its image, then verifies that the correct article page is loaded by comparing the article title.

Starting URL: https://shazoo.ru/news

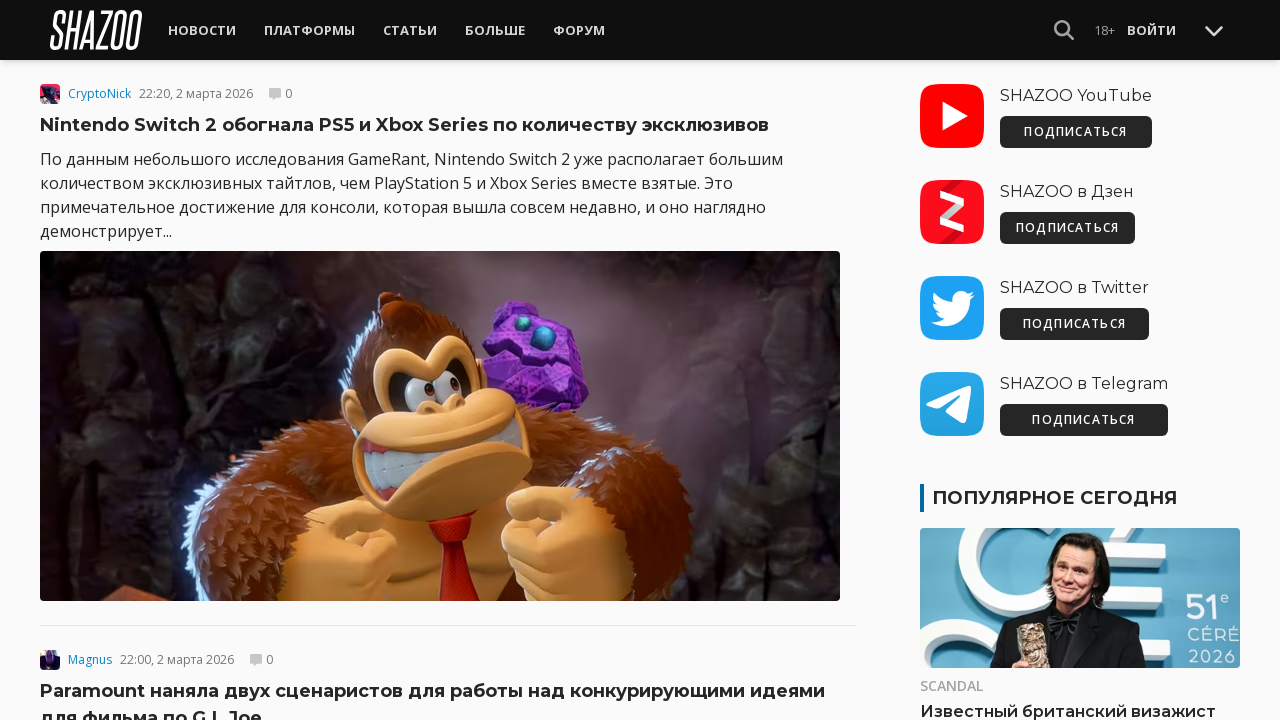

Page loaded with networkidle state
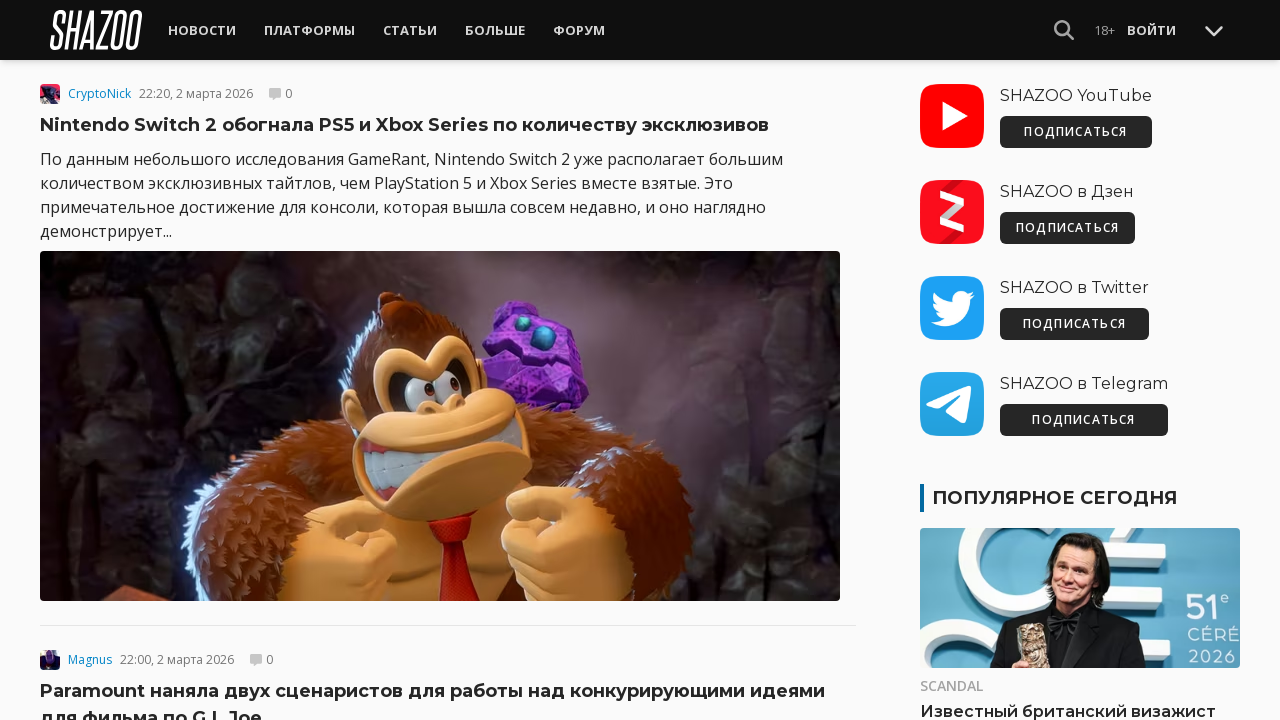

Verified that more than 1 article is present on the page
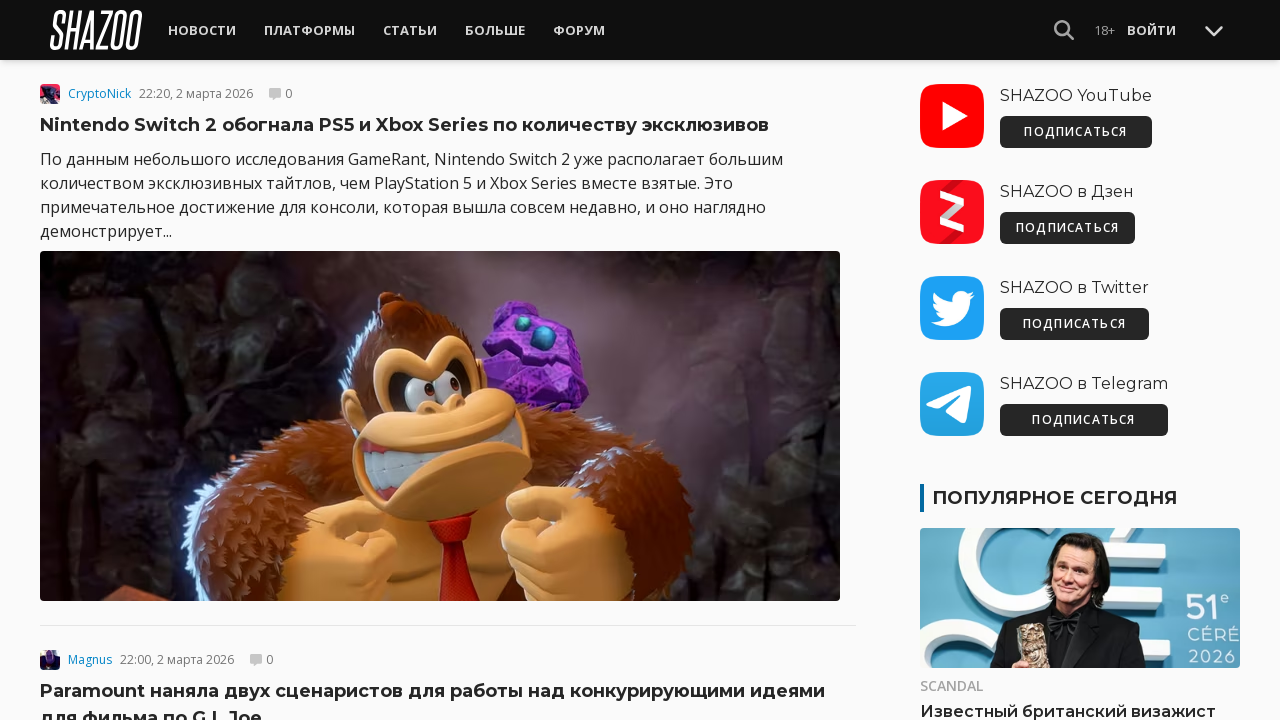

Second article element is visible
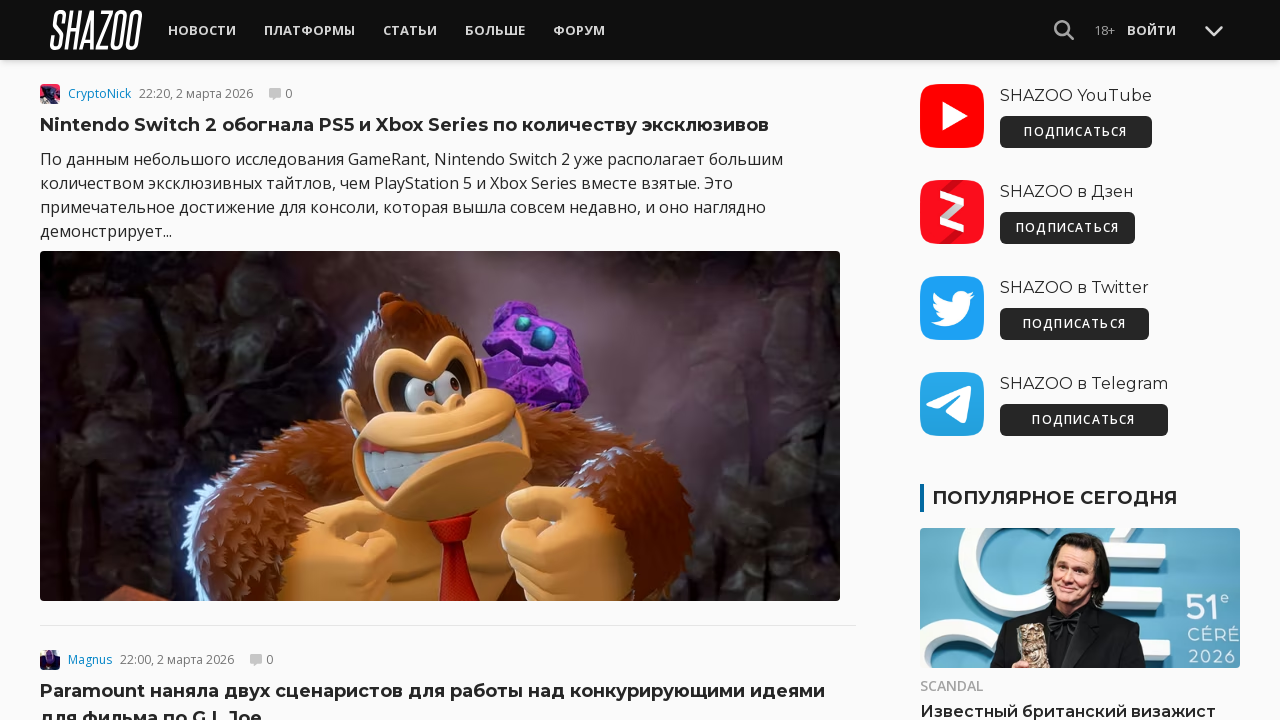

Extracted second article title: 'Paramount наняла двух сценаристов для работы над конкурирующими идеями для фильма по G.I. Joe'
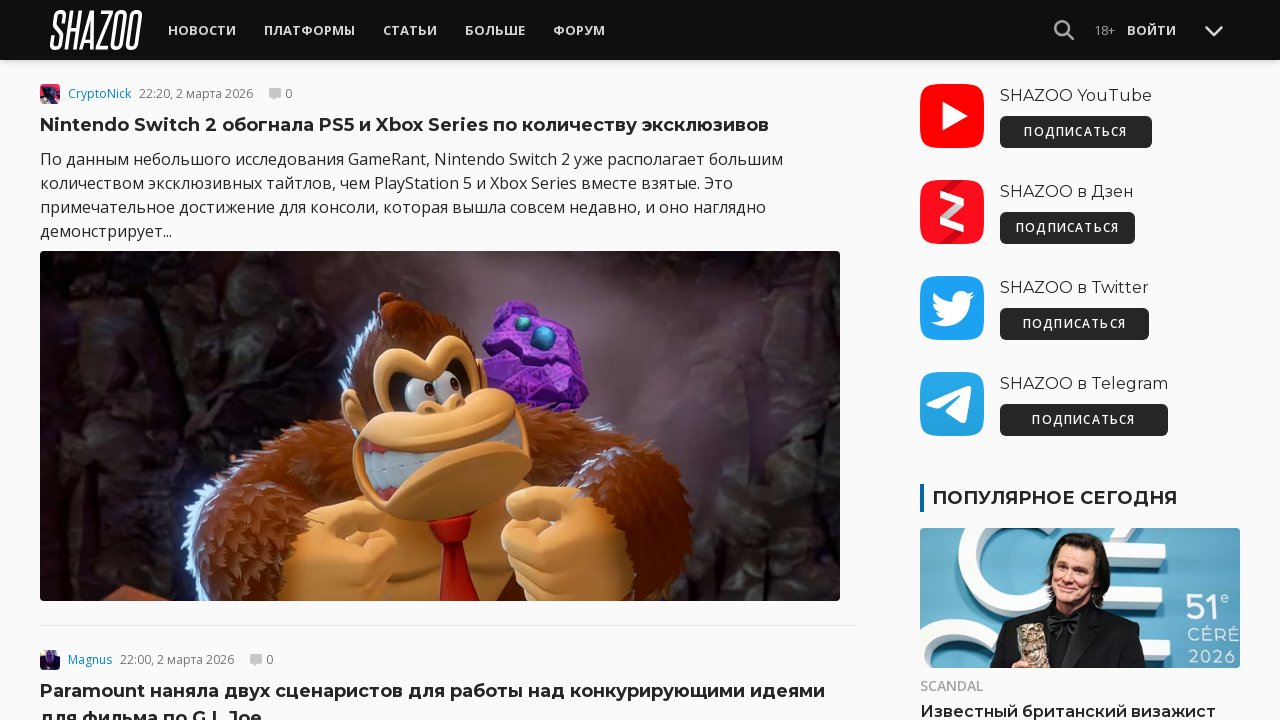

Clicked on the image of the second article at (440, 360) on div.flex.flex-col.gap-2.py-6 >> nth=1 >> div.flex-shrink-0 a >> nth=0
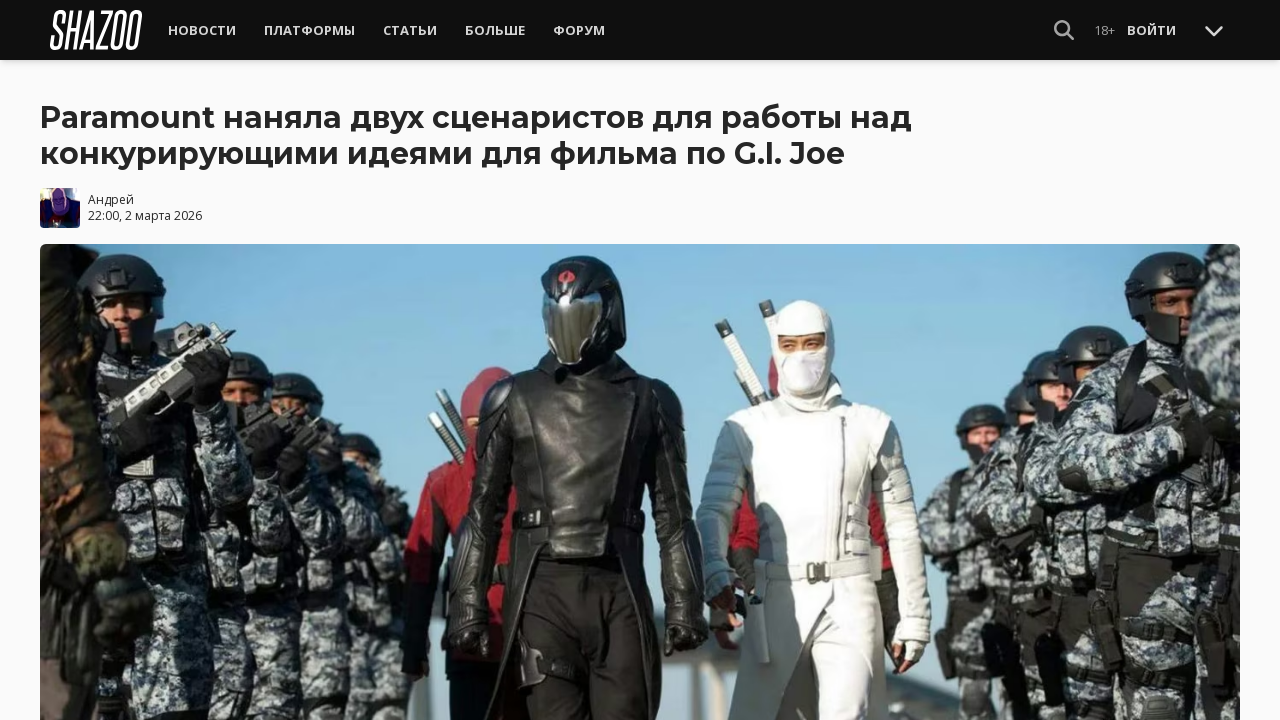

Article page loaded with networkidle state
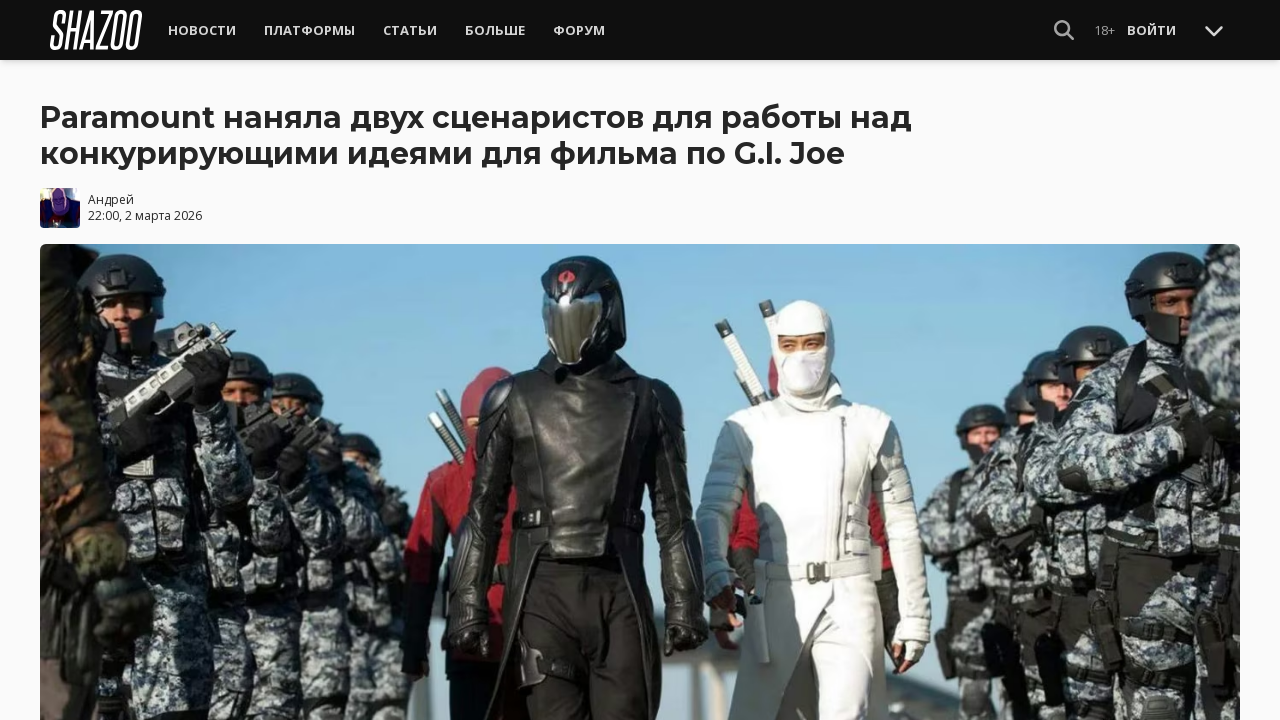

Verified opened article title matches: 'Paramount наняла двух сценаристов для работы над конкурирующими идеями для фильма по G.I. Joe'
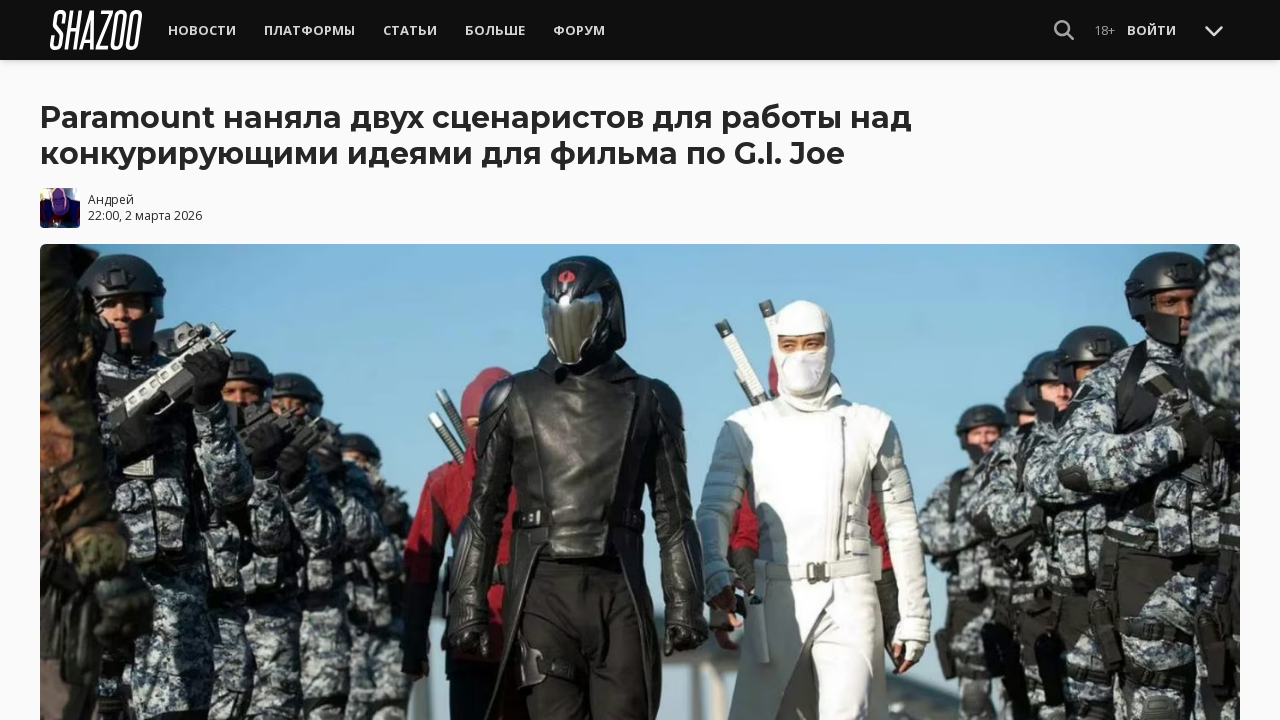

Article content is visible on the page
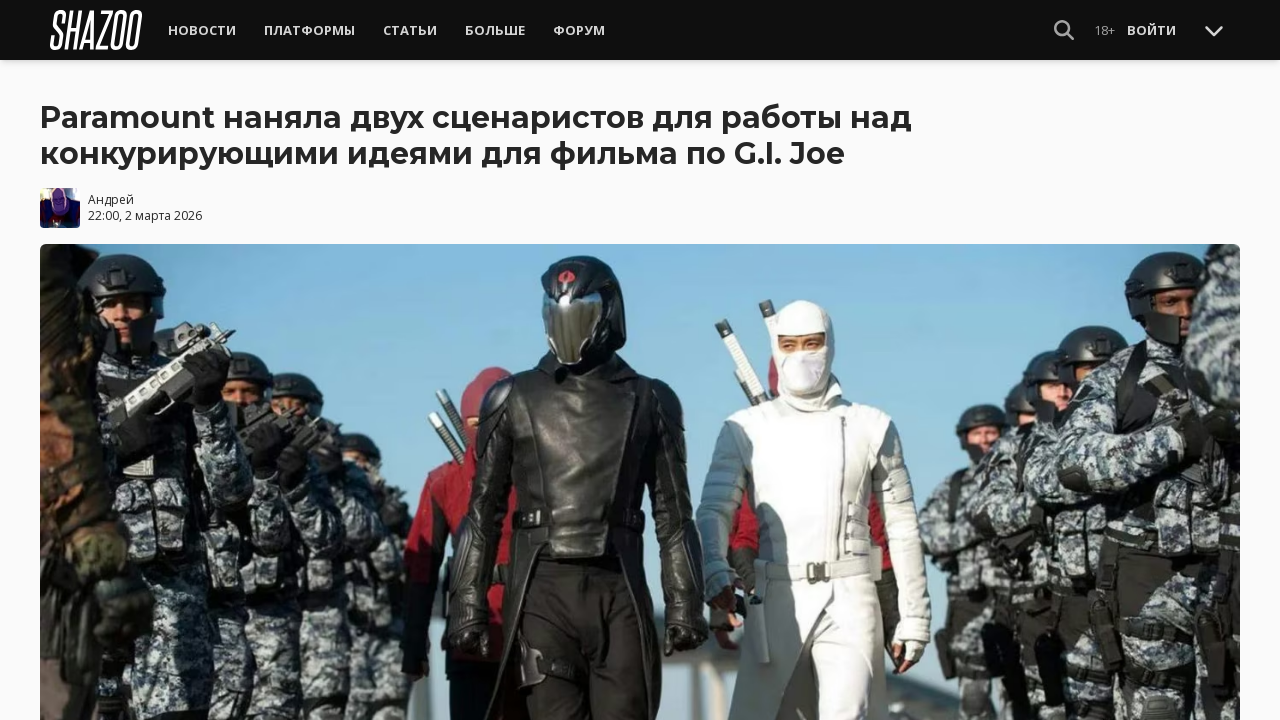

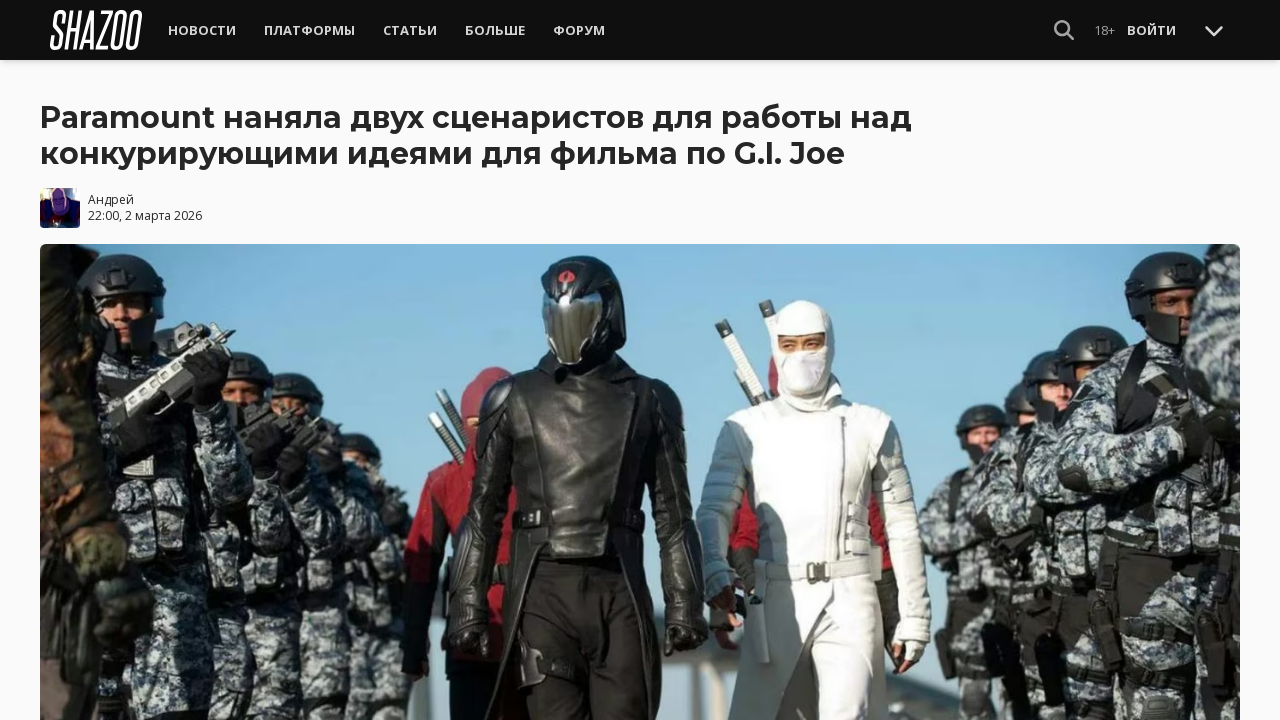